Navigates to the OrangeHRM page and verifies the page loads by checking for the presence of an image element in the header.

Starting URL: http://alchemy.hguy.co/orangehrm

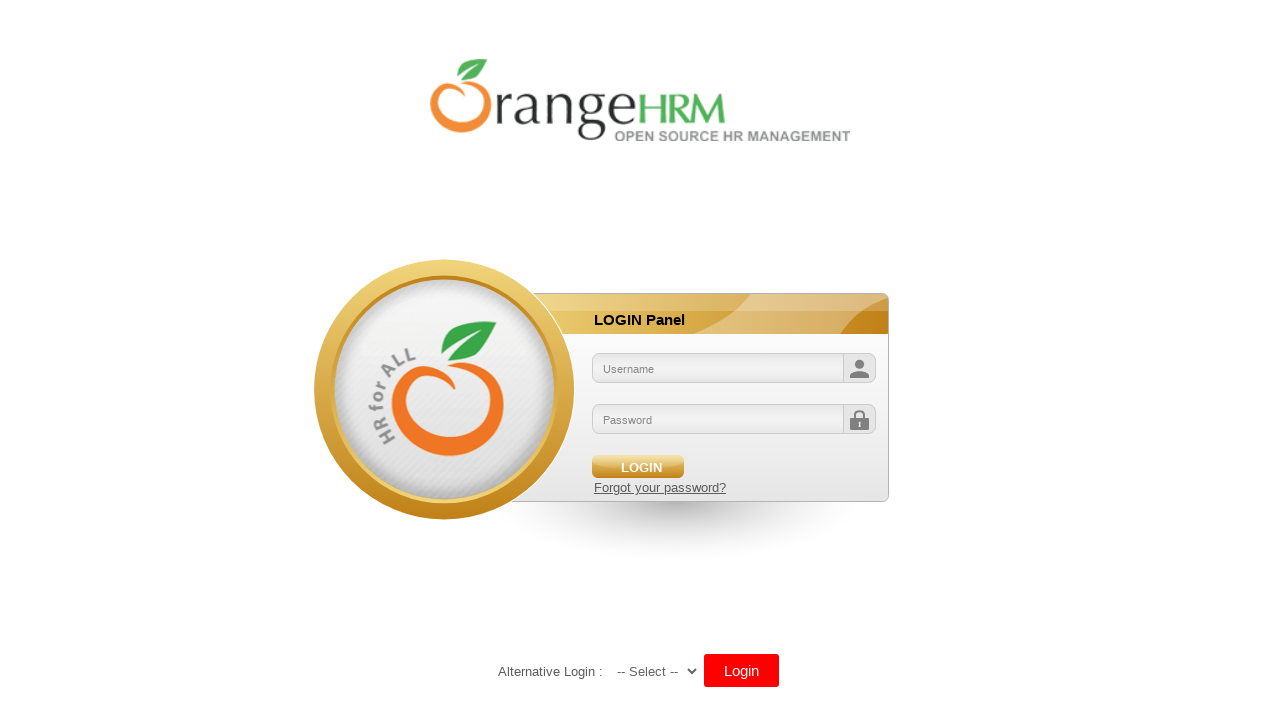

Waited for image element to be present in the page
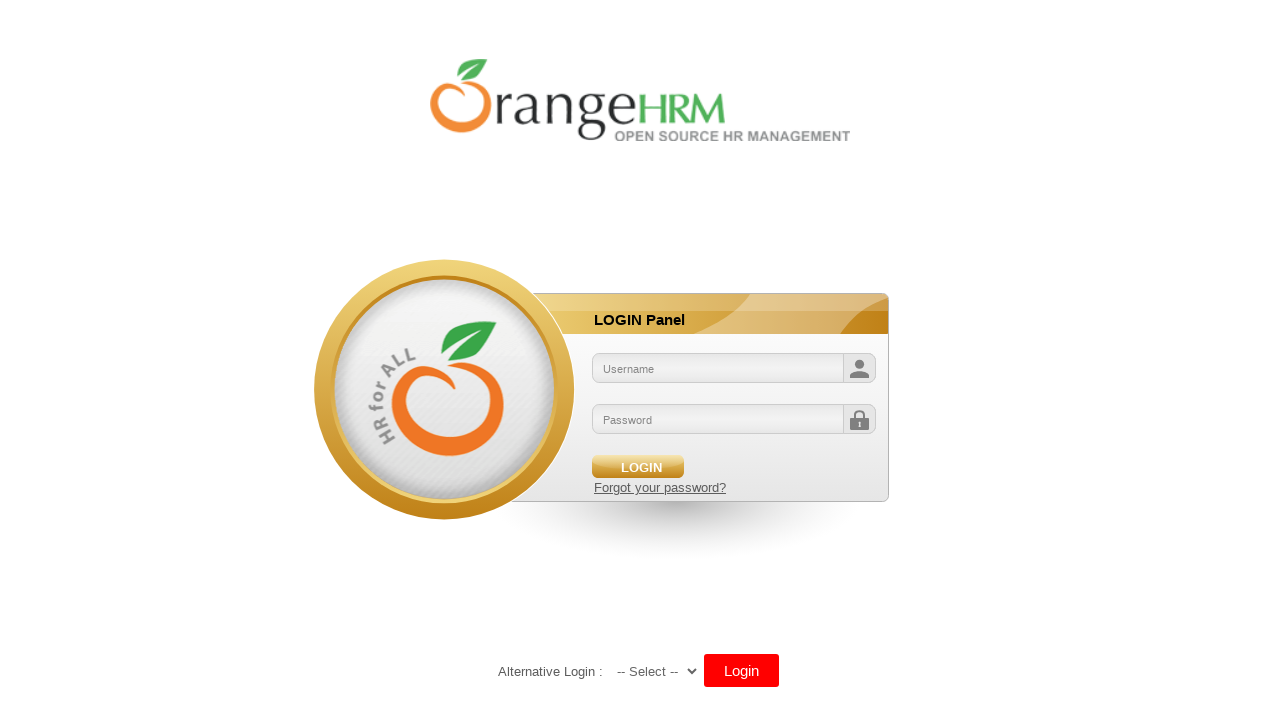

Located the first image element in the header
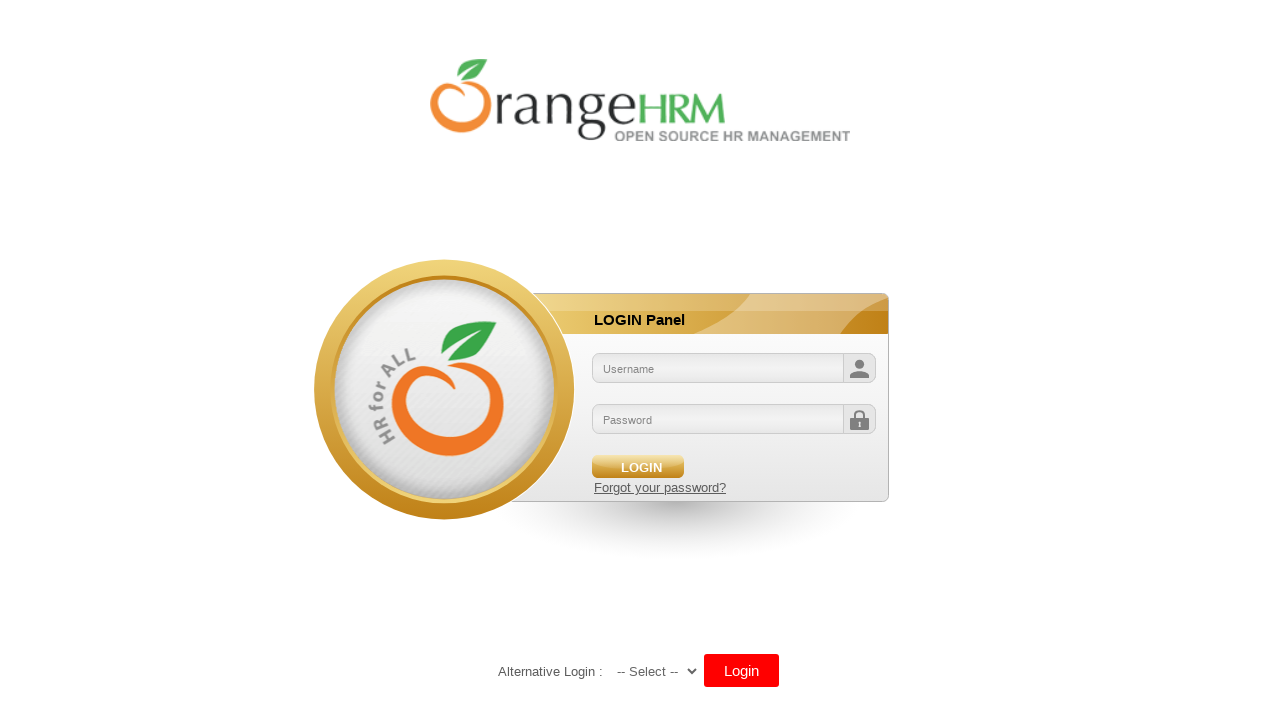

Verified header image is visible
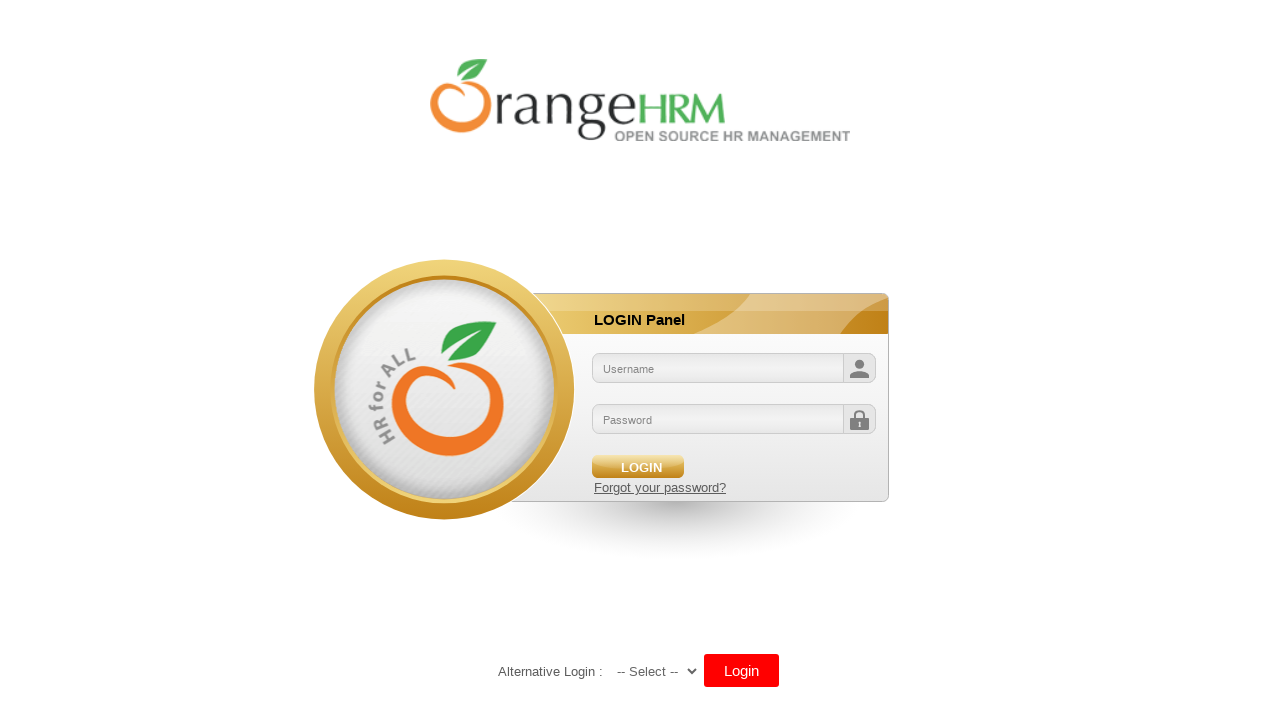

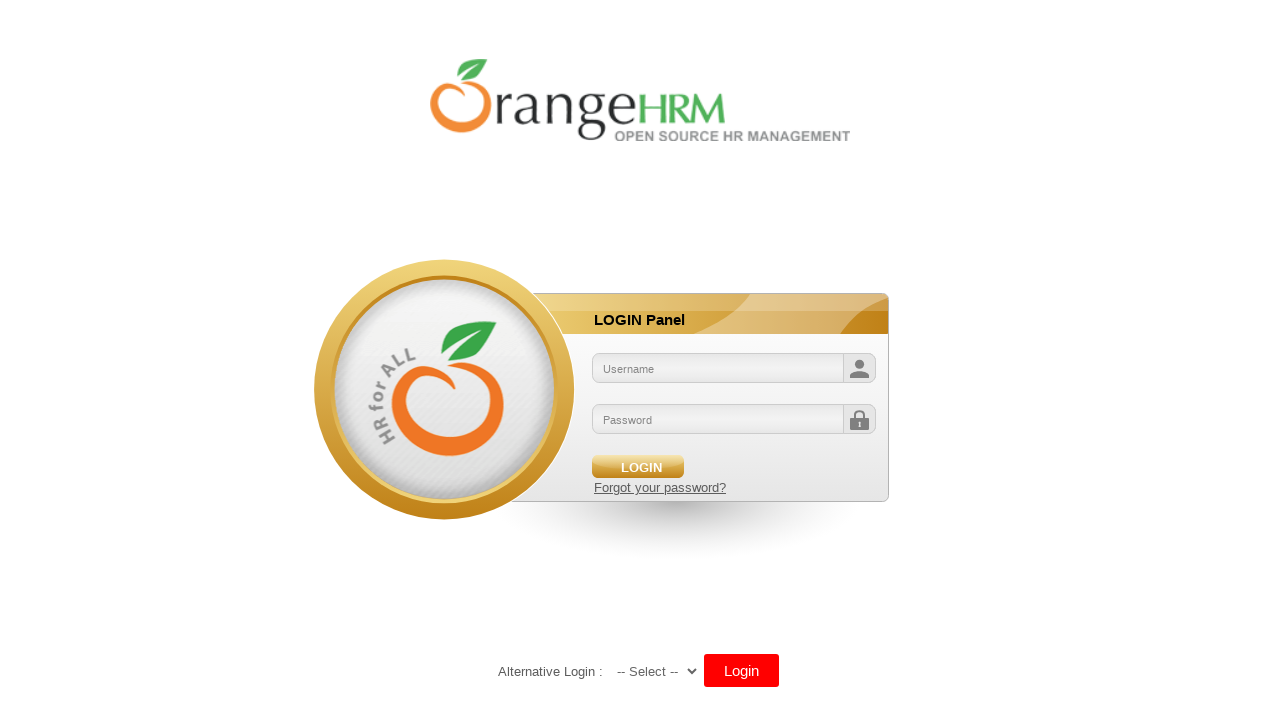